Navigates to the OrangeHRM login page and verifies that the page title contains "OrangeHRM"

Starting URL: https://opensource-demo.orangehrmlive.com/web/index.php/auth/login

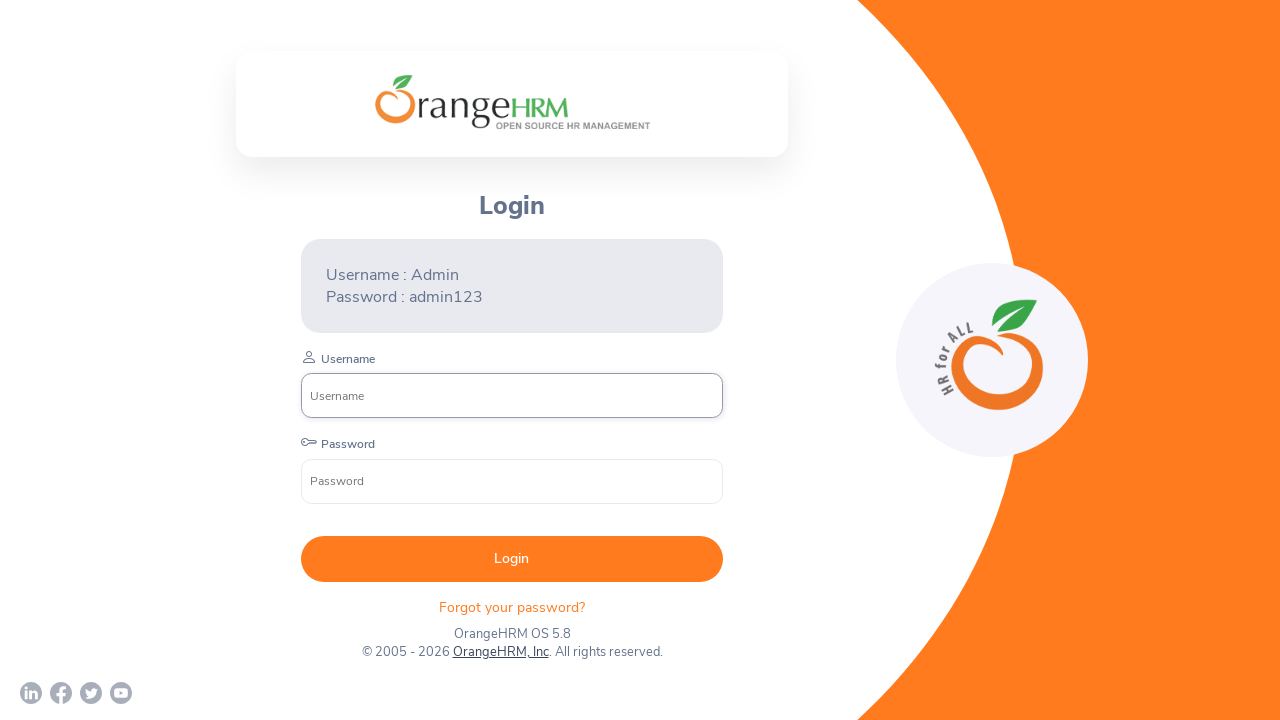

Waited for page to reach domcontentloaded state
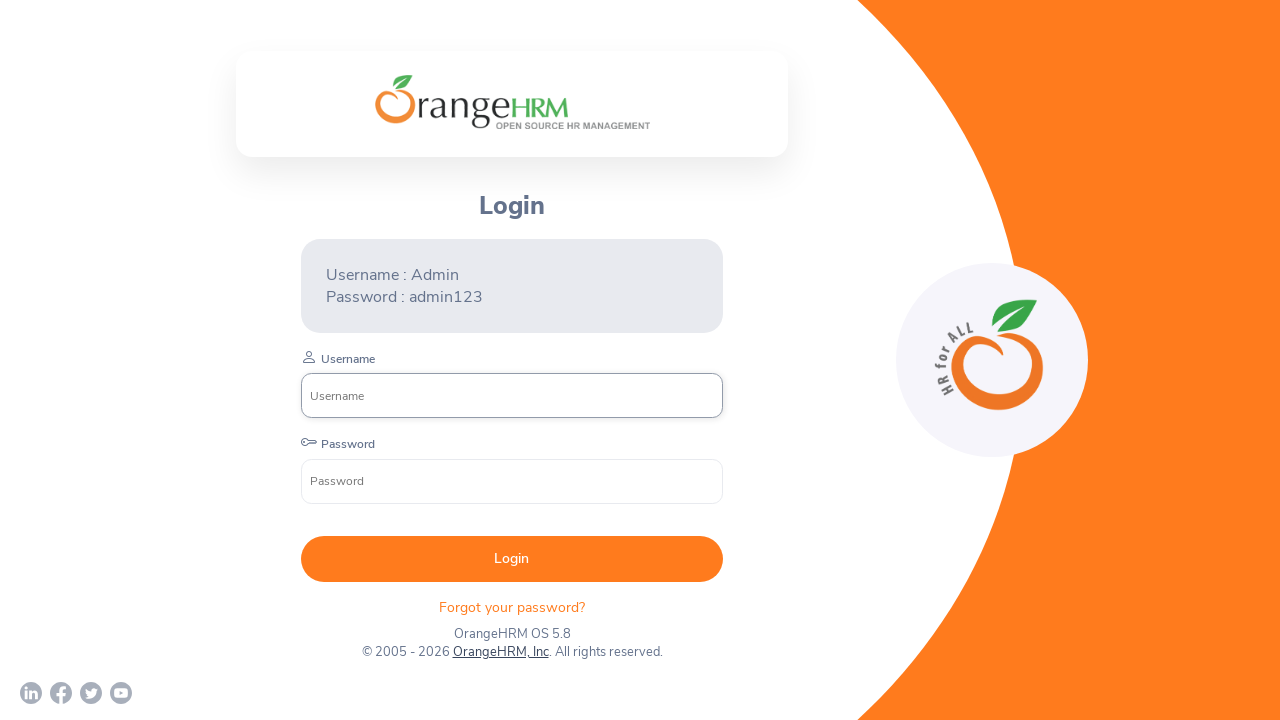

Retrieved page title: 'OrangeHRM'
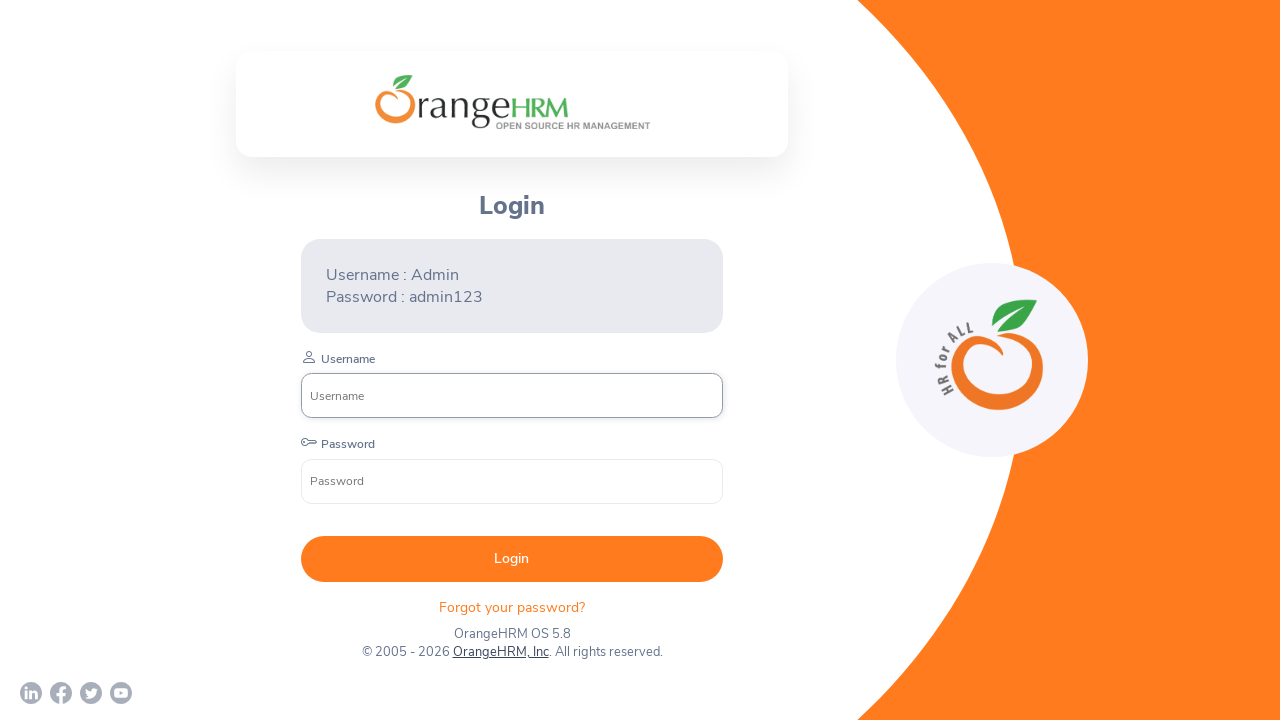

Verified that page title contains 'OrangeHRM'
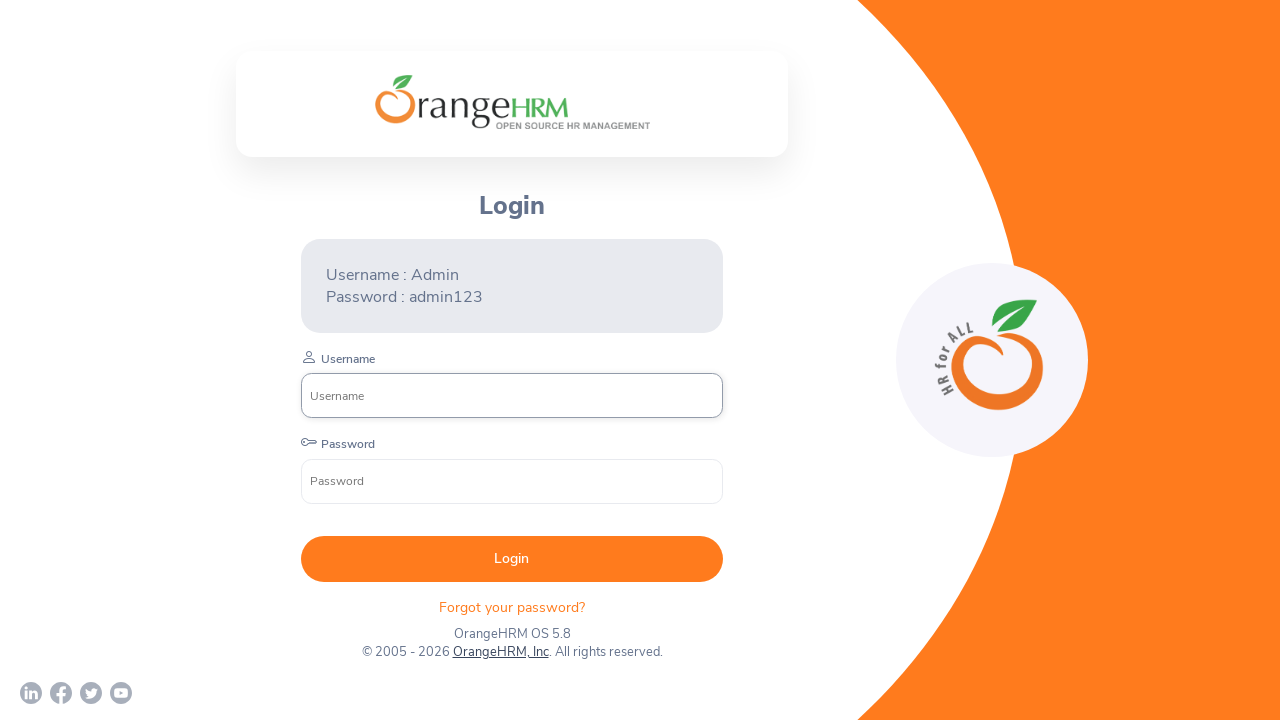

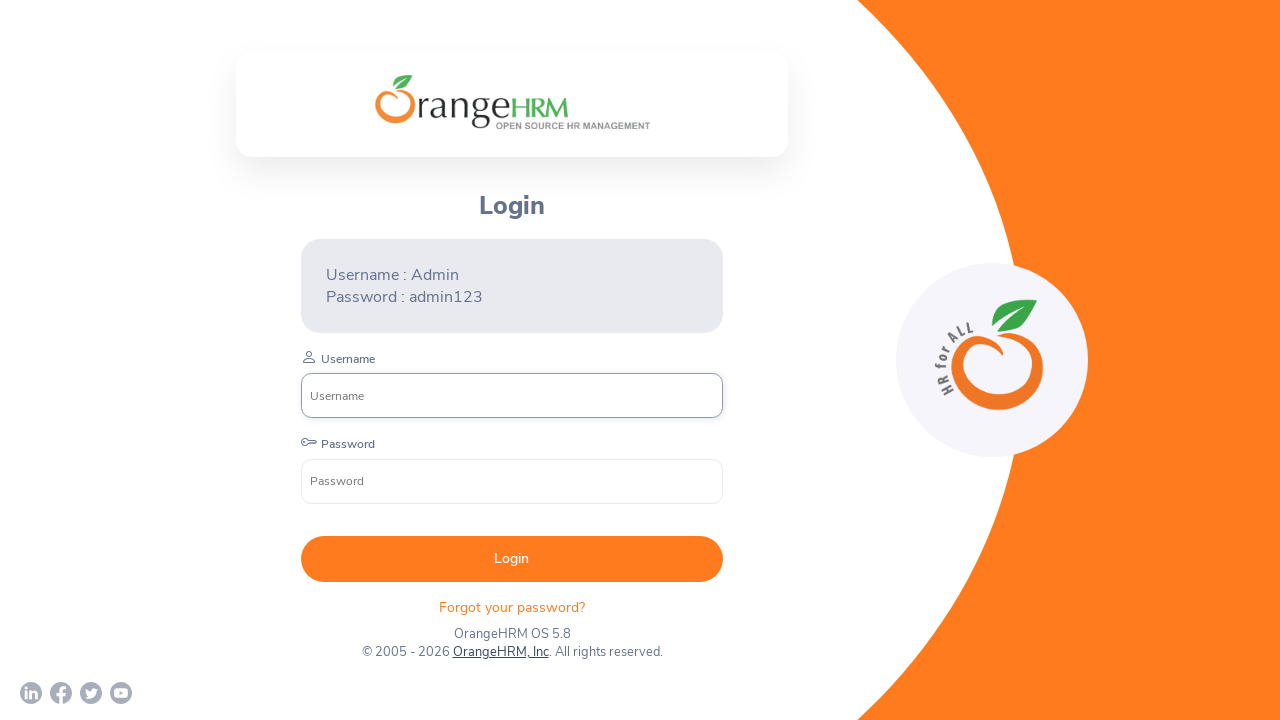